Tests that the "Clear completed" button displays the correct text after completing an item

Starting URL: https://demo.playwright.dev/todomvc

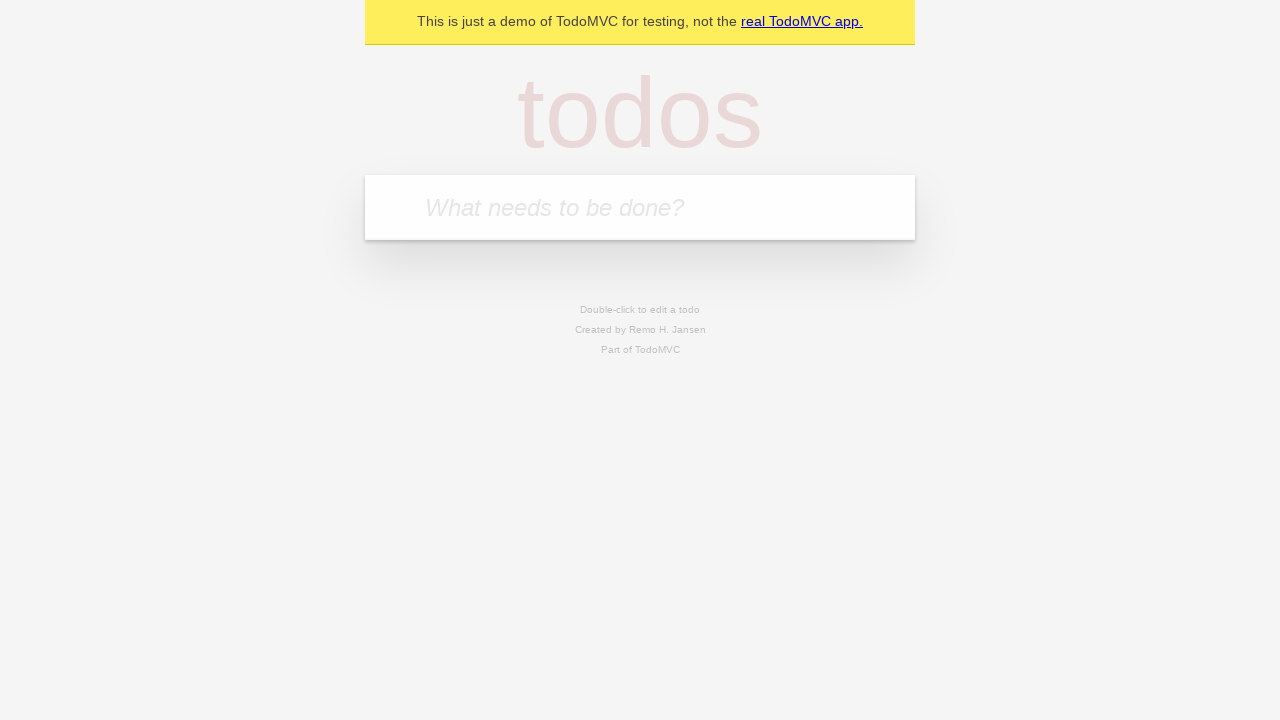

Located the 'What needs to be done?' input field
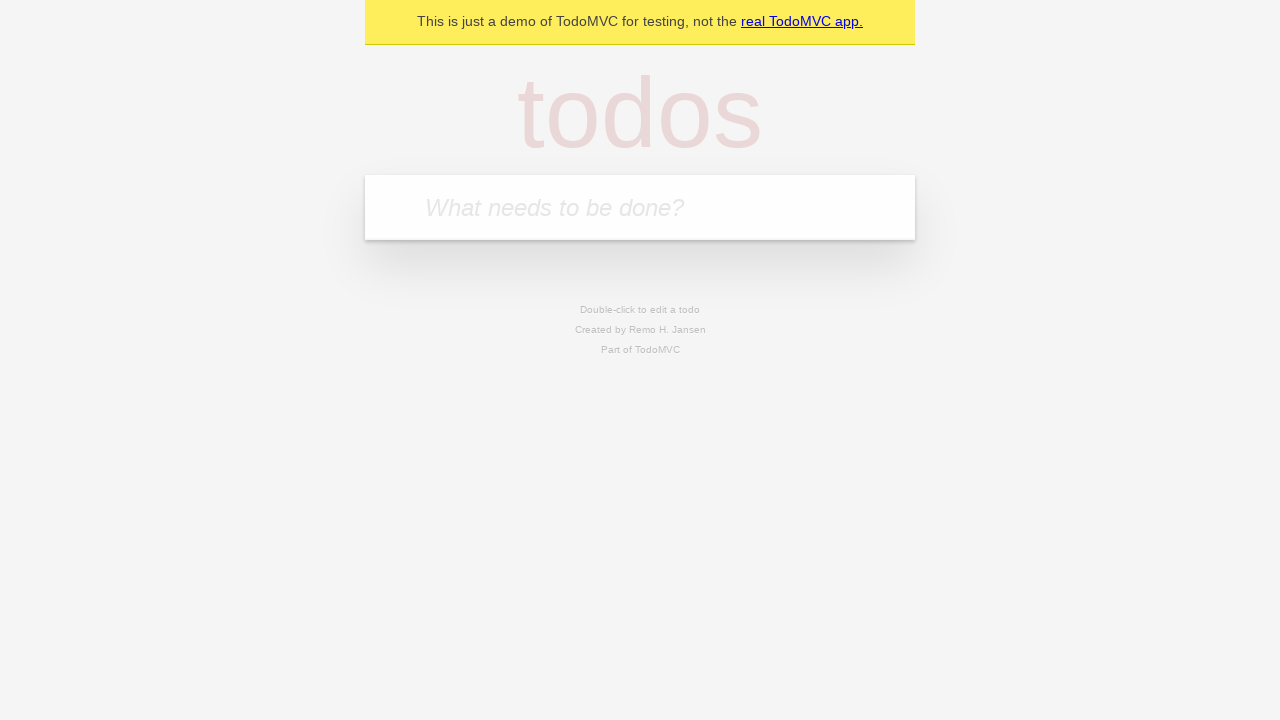

Filled input field with 'buy some cheese' on internal:attr=[placeholder="What needs to be done?"i]
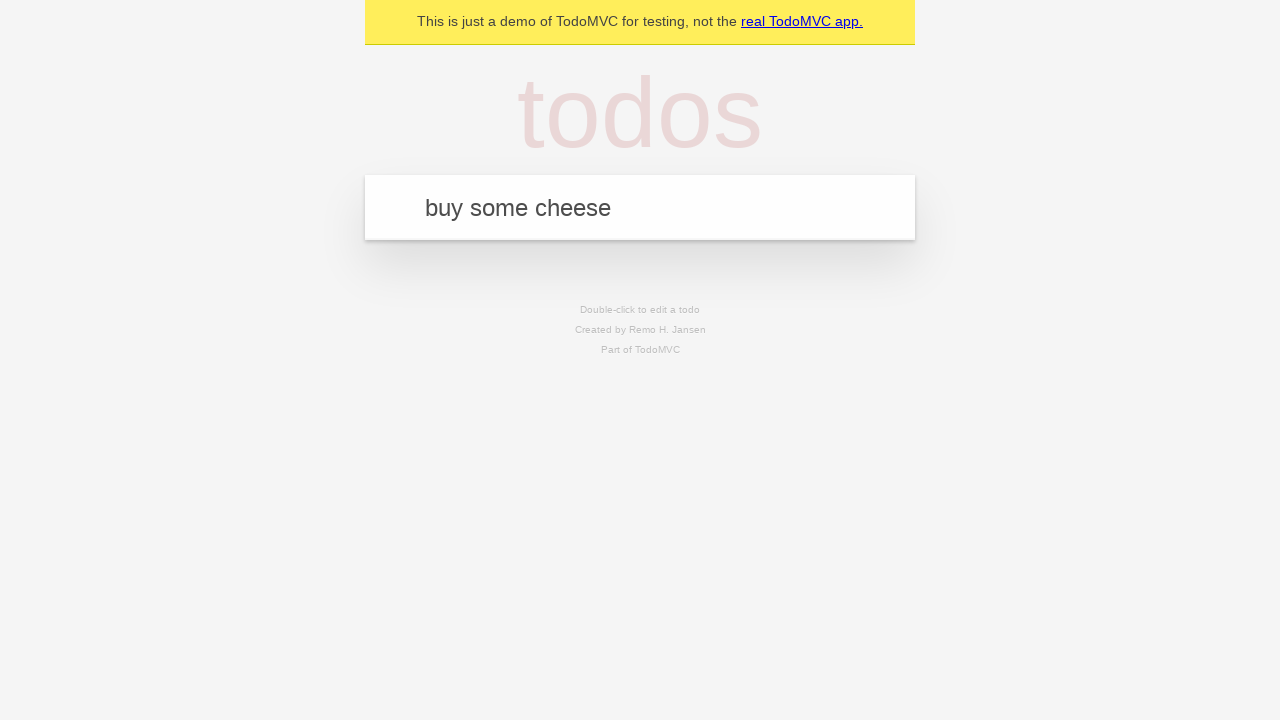

Pressed Enter to create first todo item on internal:attr=[placeholder="What needs to be done?"i]
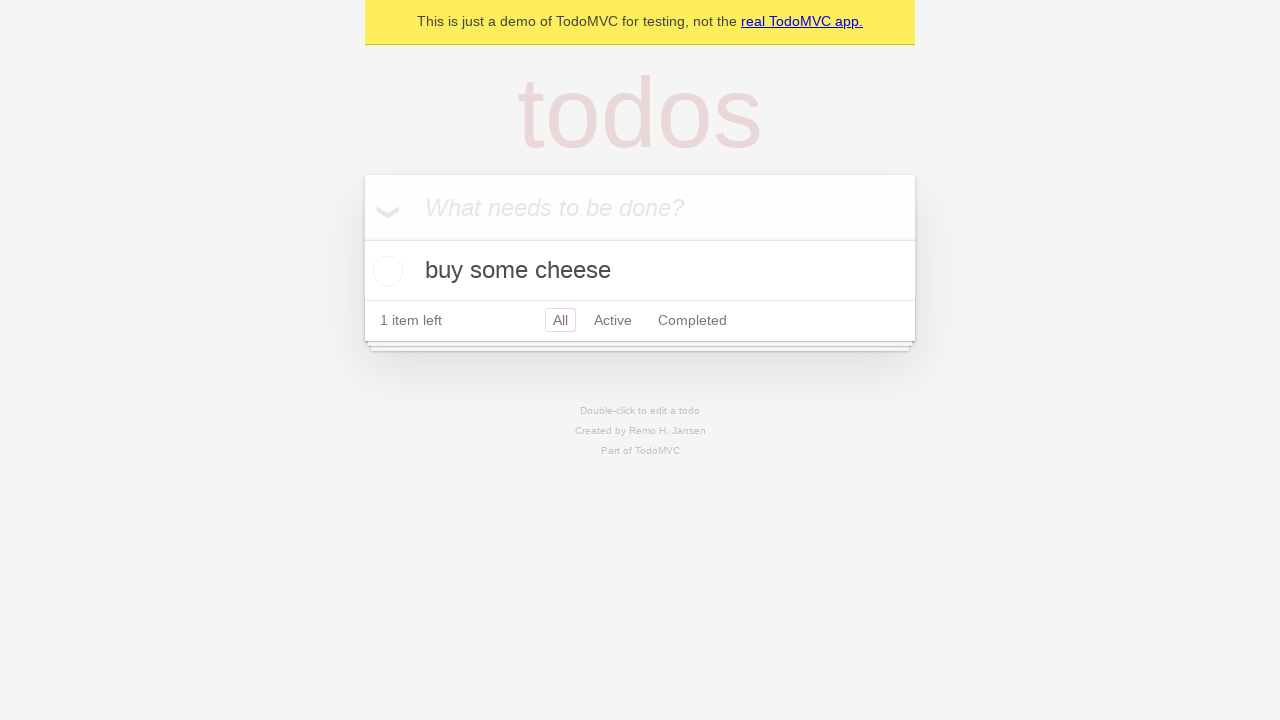

Filled input field with 'feed the cat' on internal:attr=[placeholder="What needs to be done?"i]
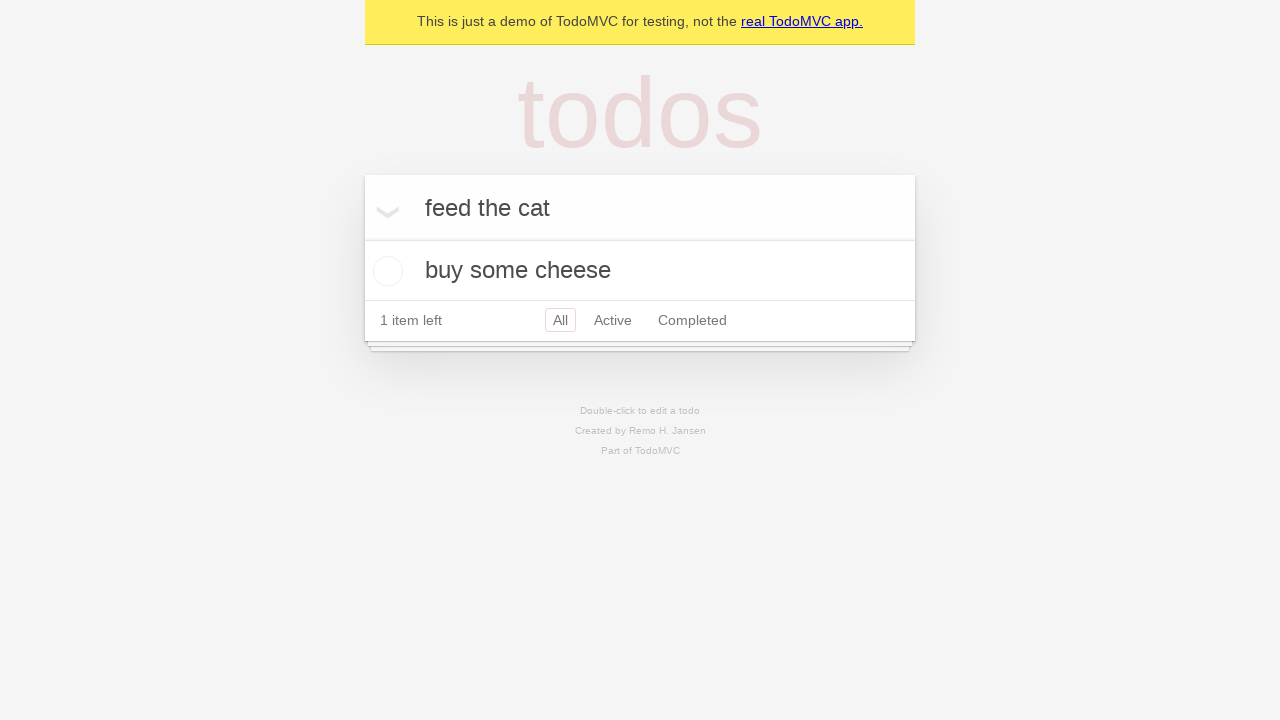

Pressed Enter to create second todo item on internal:attr=[placeholder="What needs to be done?"i]
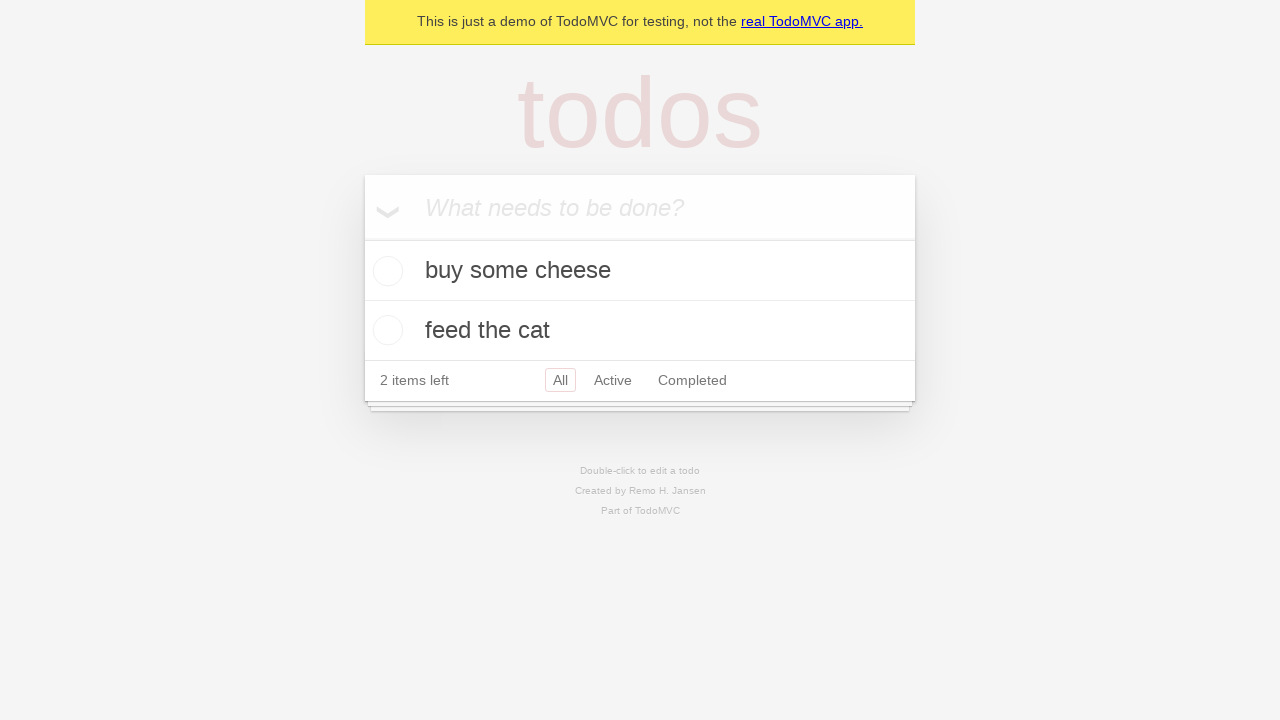

Filled input field with 'book a doctors appointment' on internal:attr=[placeholder="What needs to be done?"i]
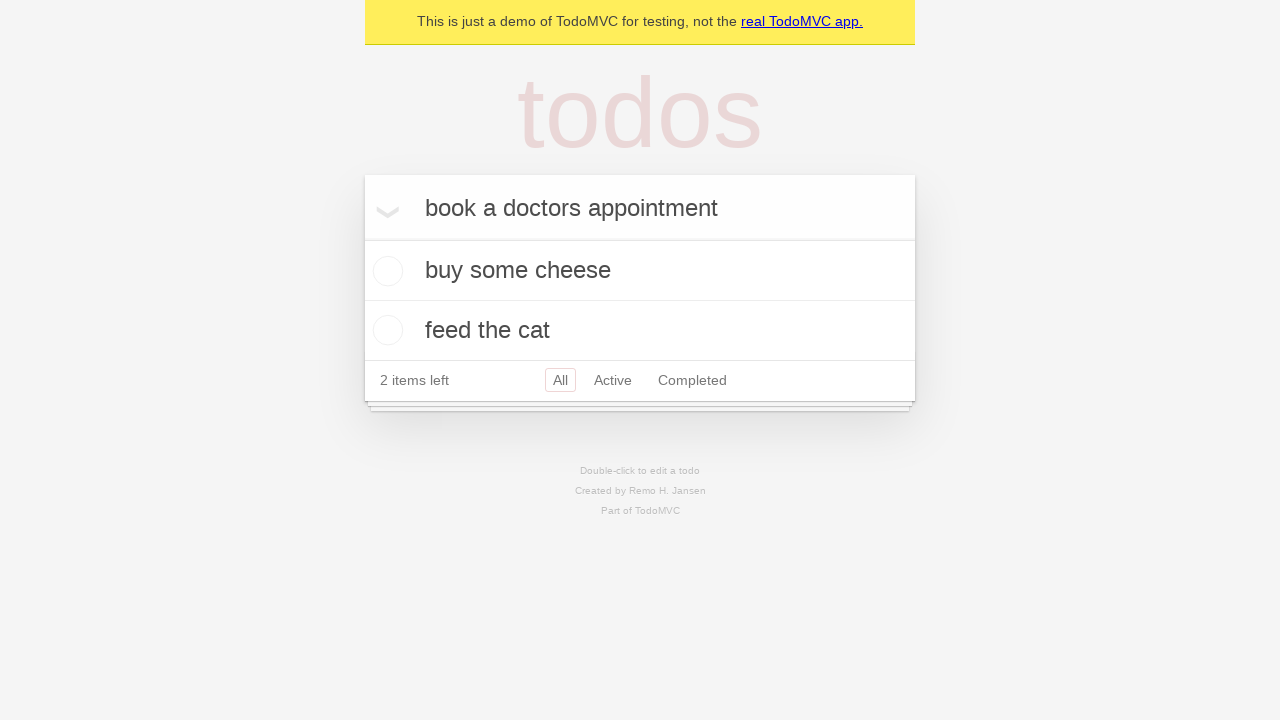

Pressed Enter to create third todo item on internal:attr=[placeholder="What needs to be done?"i]
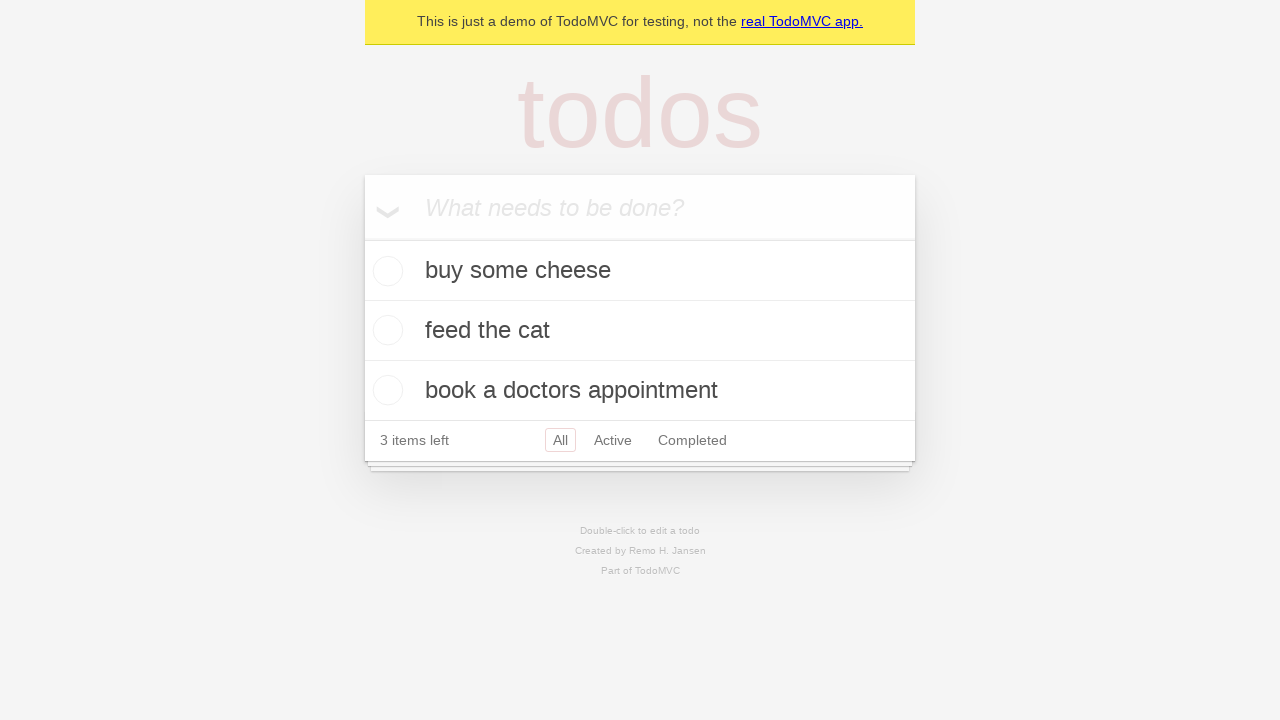

Checked the first todo item as completed at (385, 271) on .todo-list li .toggle >> nth=0
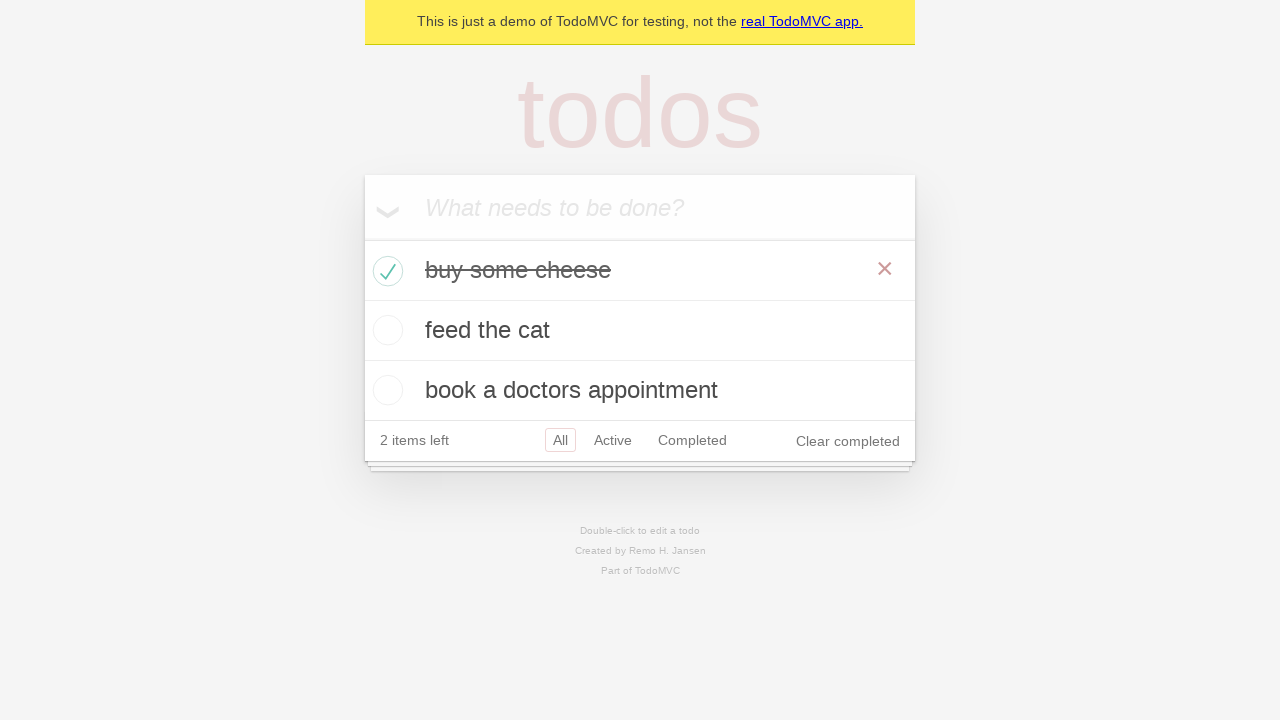

Clear completed button appeared on page
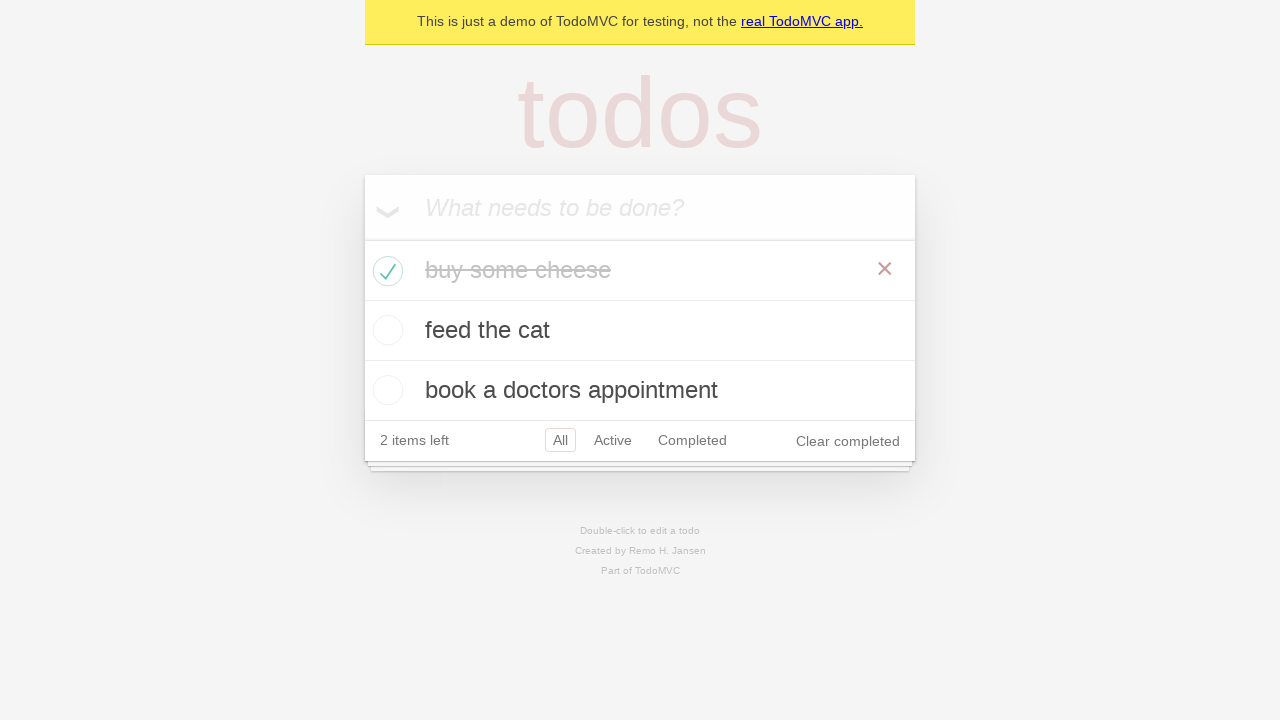

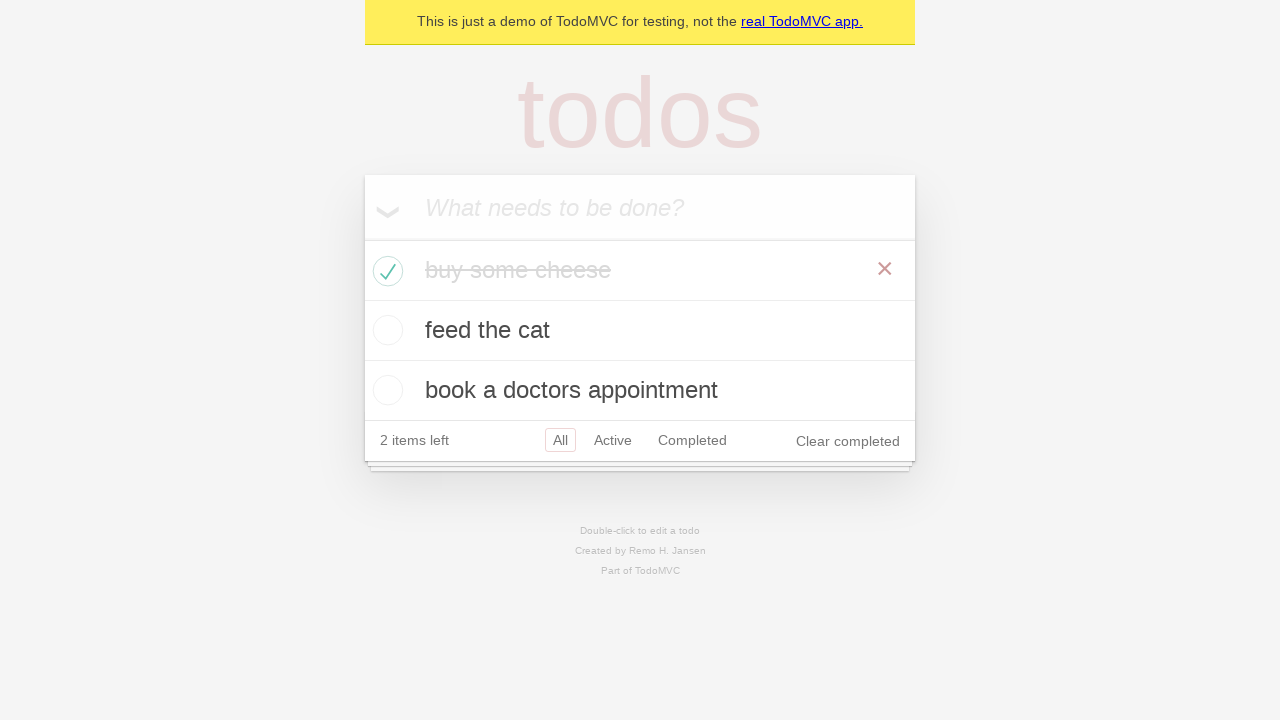